Tests waiting for images to load on a page by waiting for the image container to be present and then verifying images are loaded

Starting URL: https://bonigarcia.dev/selenium-webdriver-java/loading-images.html

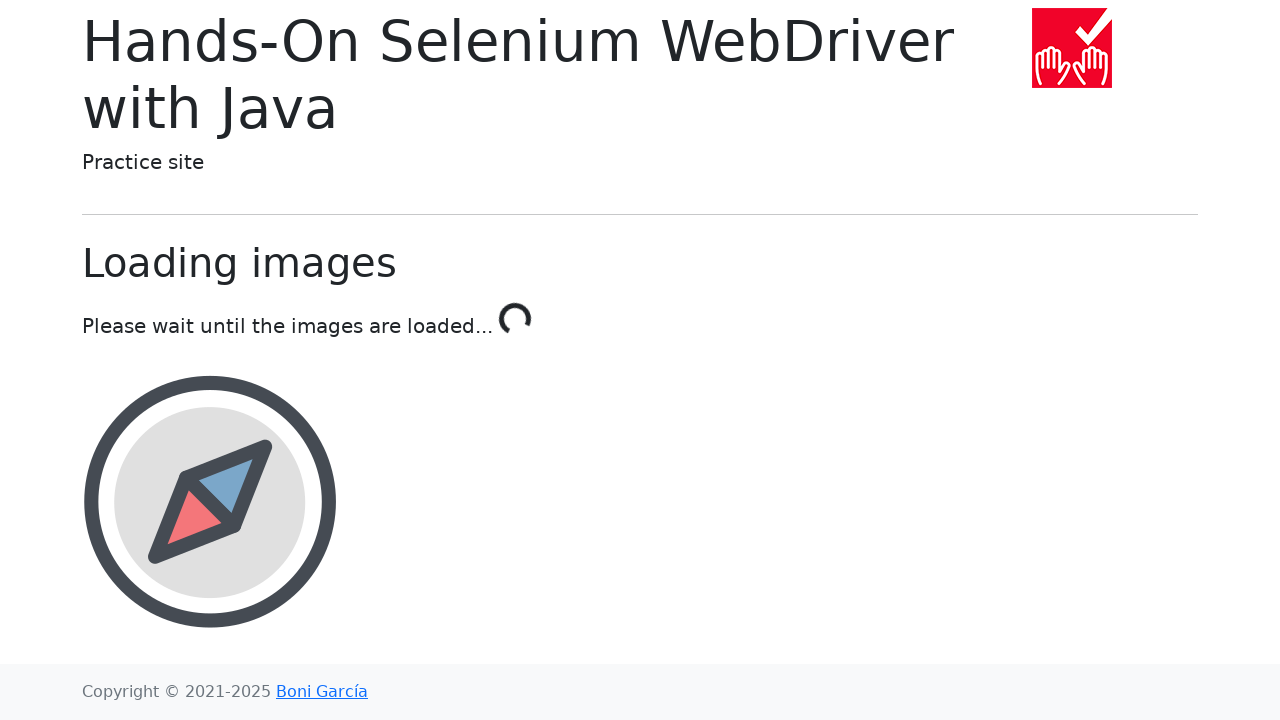

Waited for image container to be present
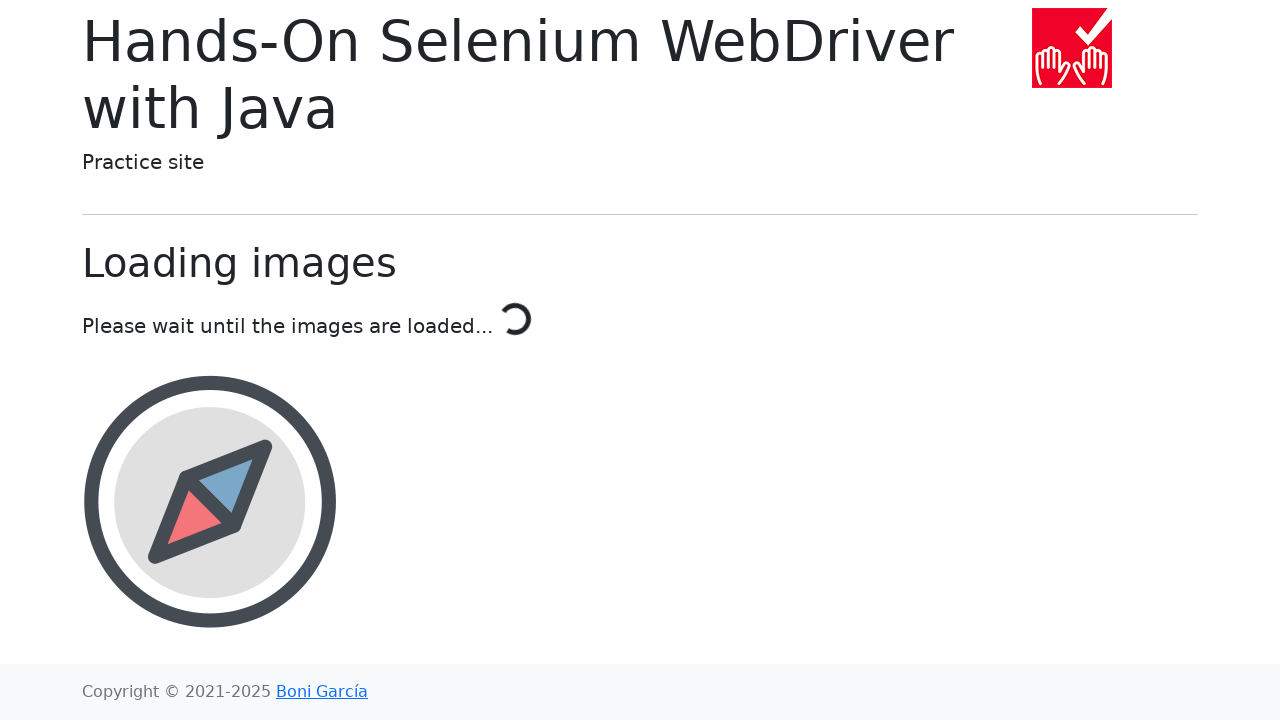

Waited for images to load within the container
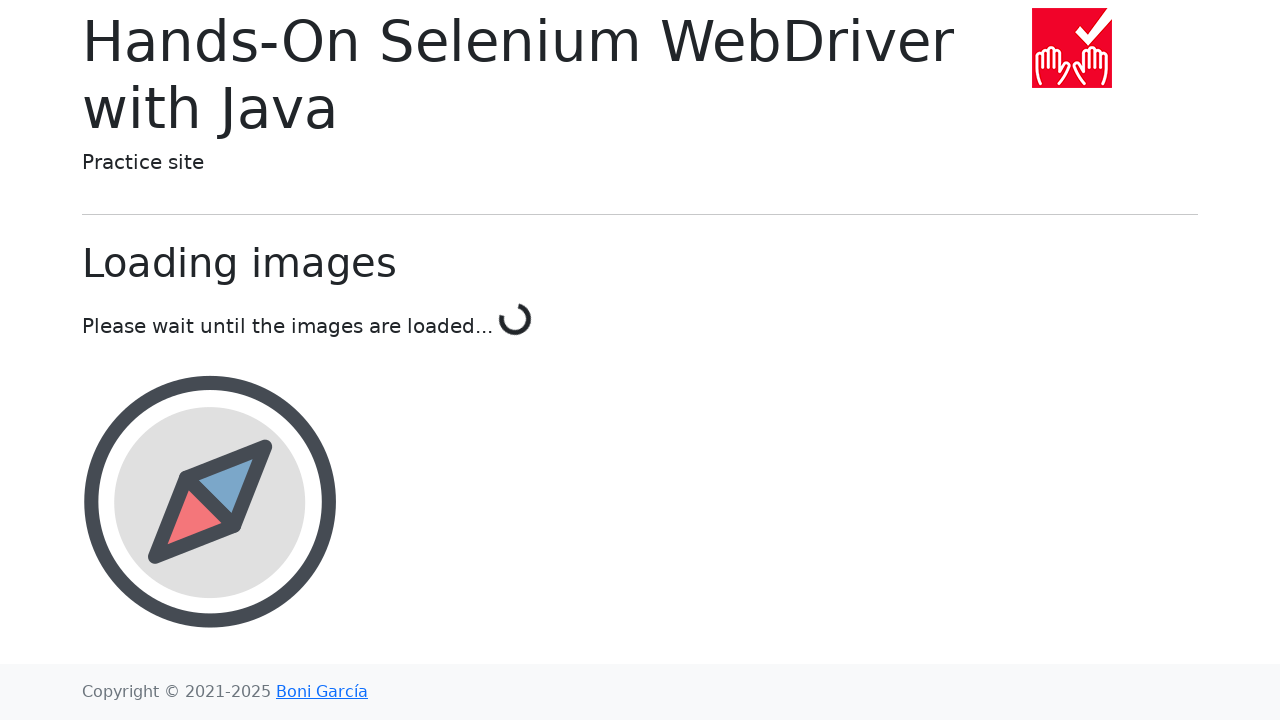

Located all images in the container
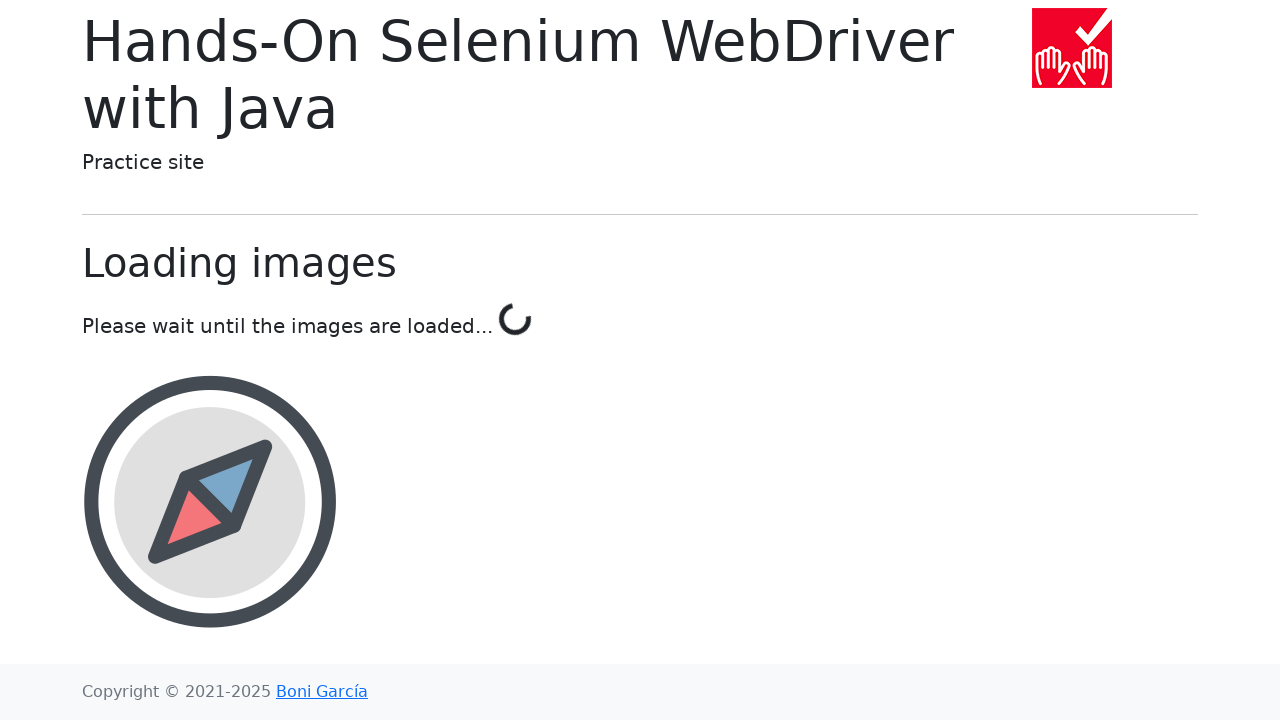

Retrieved src attribute of third image: img/award.png
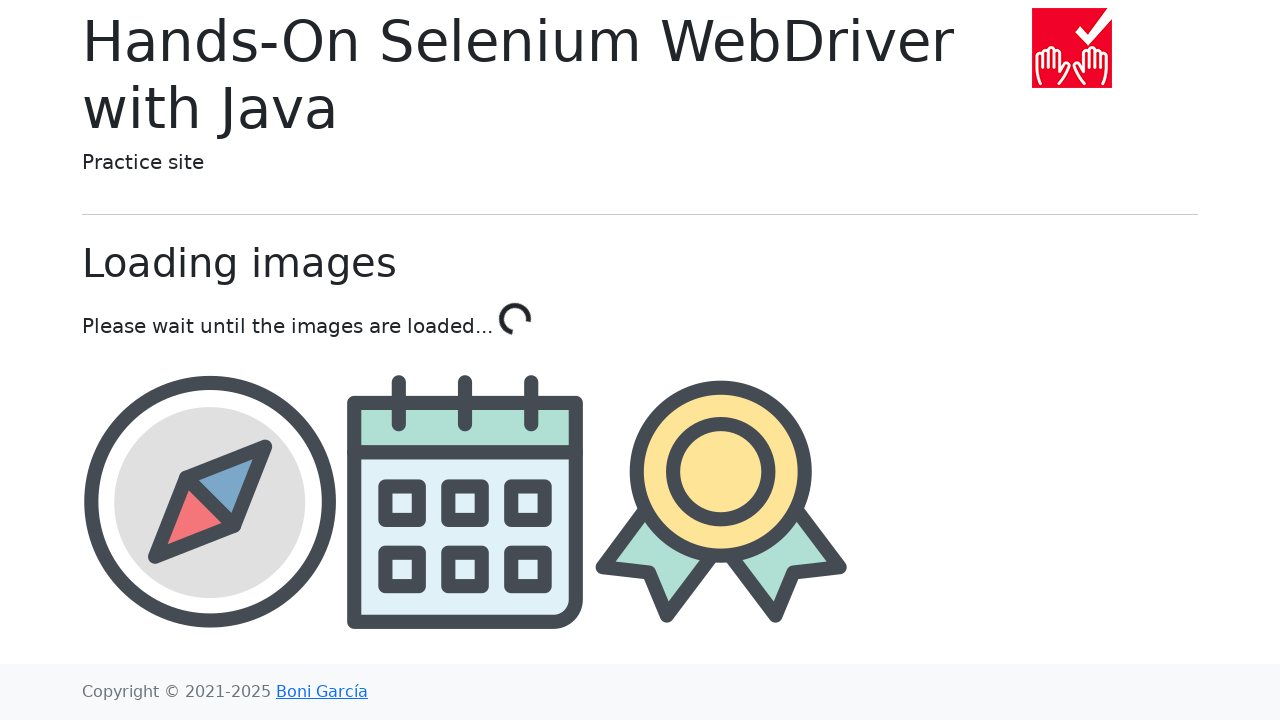

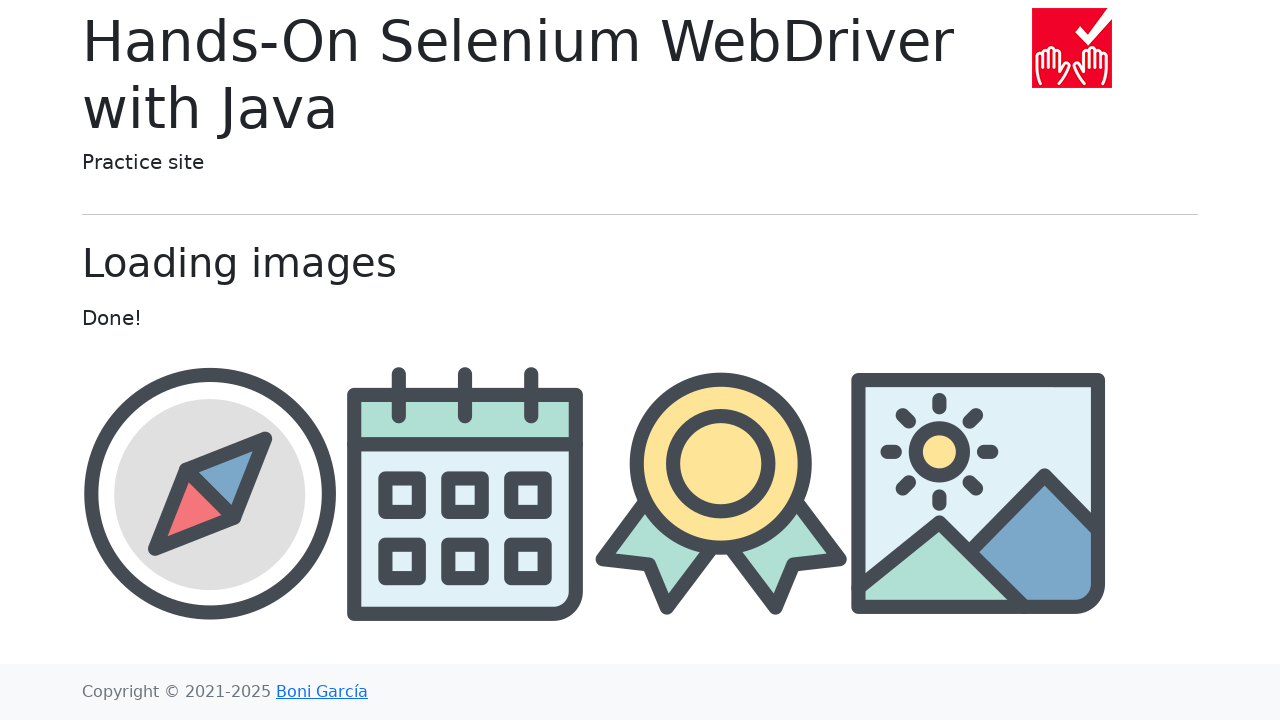